Tests JavaScript confirm dialog by clicking a button that triggers a JS Confirm, accepting the confirm dialog, and verifying the confirmation message is displayed

Starting URL: http://practice.cydeo.com/javascript_alerts

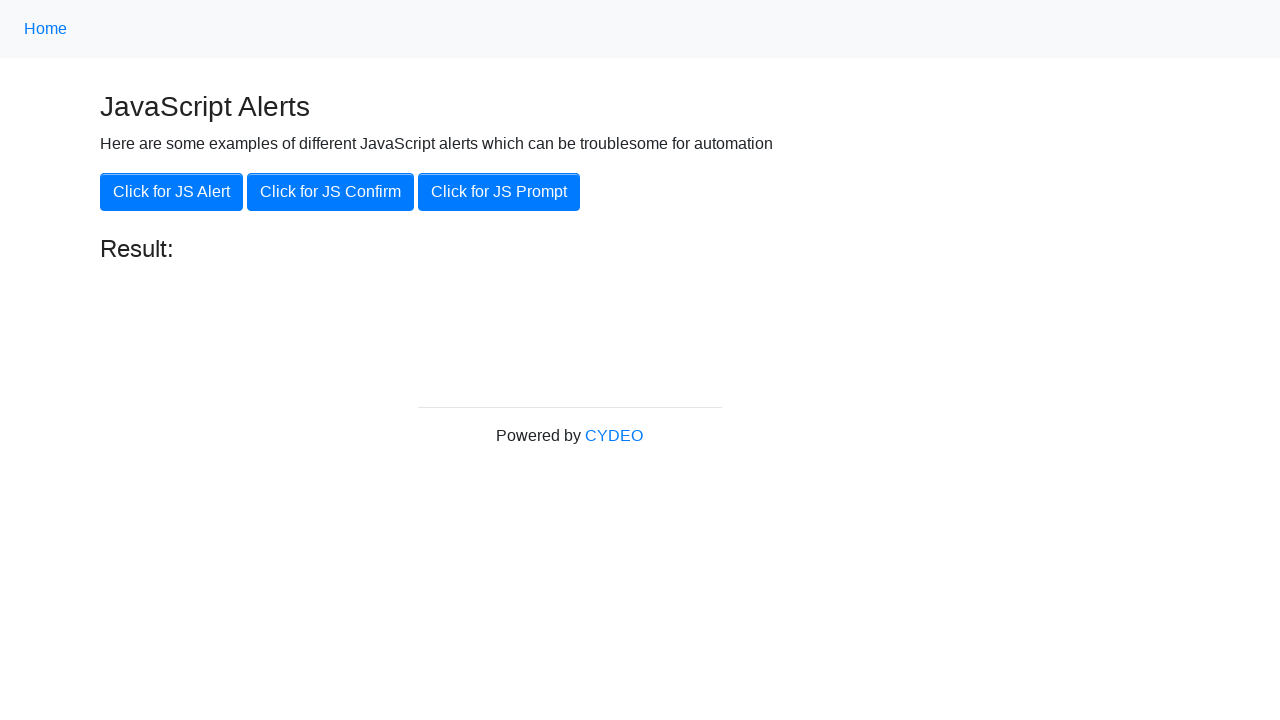

Set up dialog handler to accept confirm dialogs
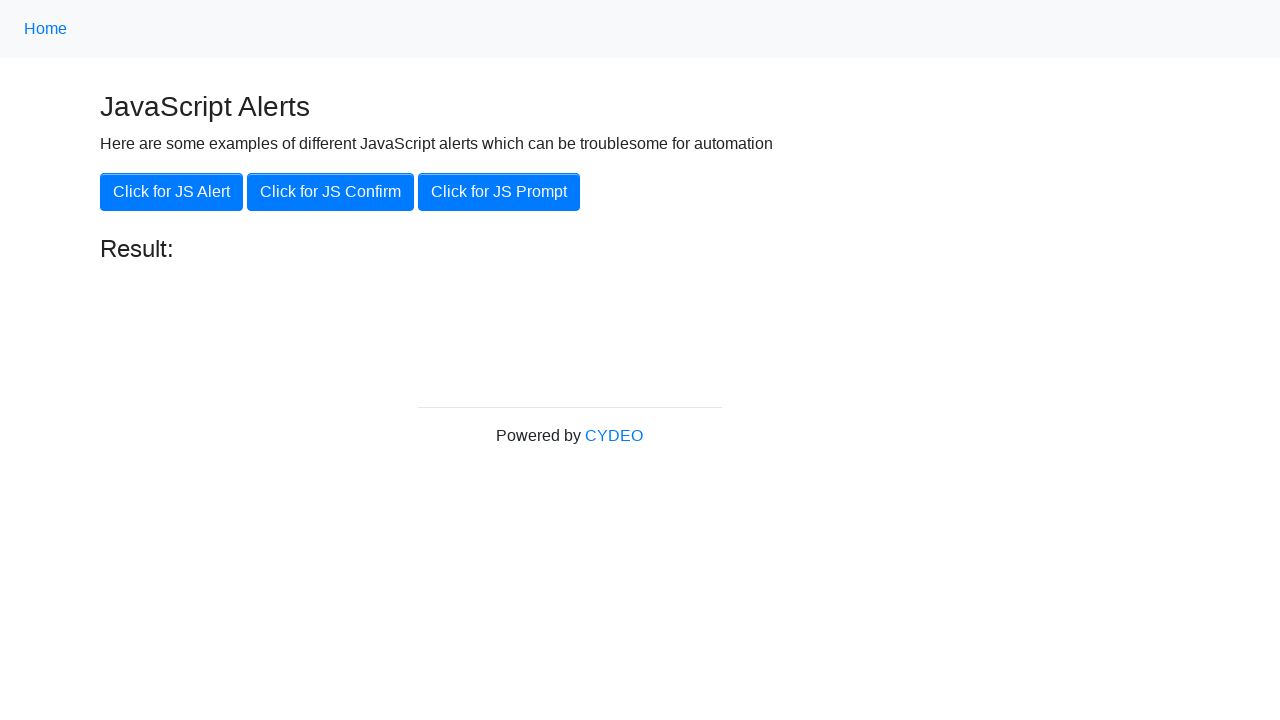

Clicked 'Click for JS Confirm' button to trigger JavaScript confirm dialog at (330, 192) on xpath=//*[.='Click for JS Confirm']
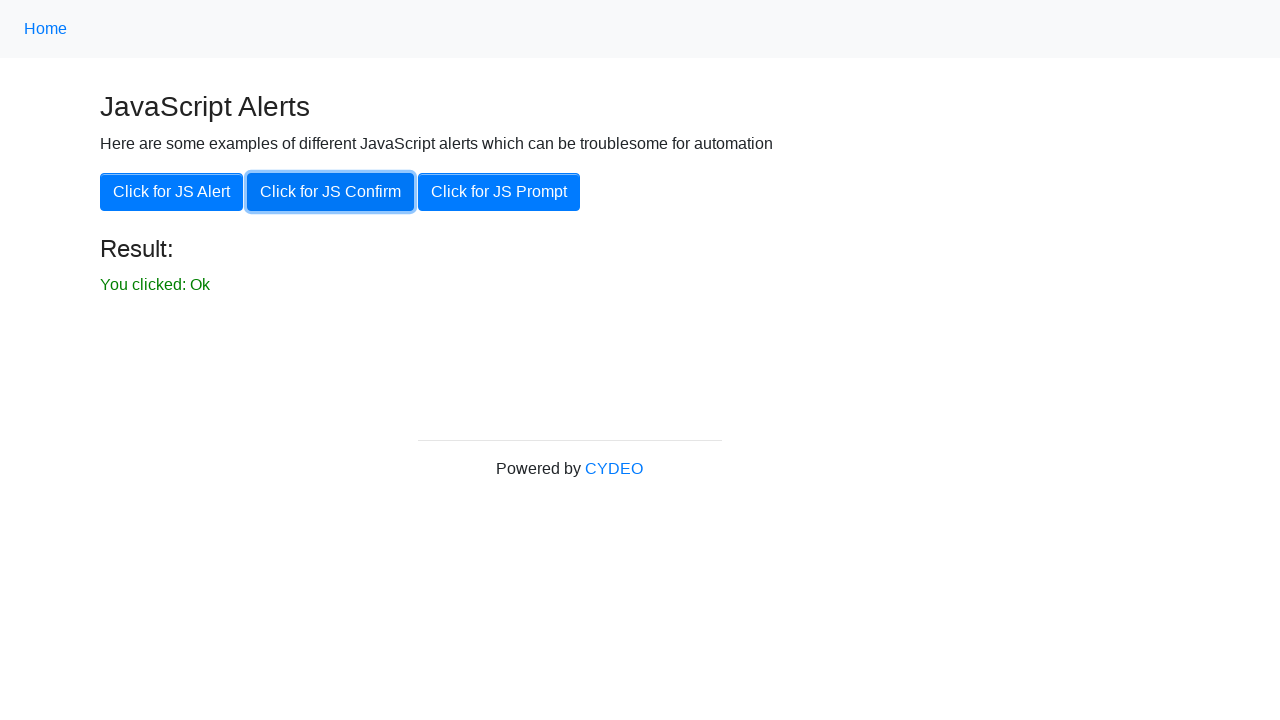

Confirmation message appeared and is visible on the page
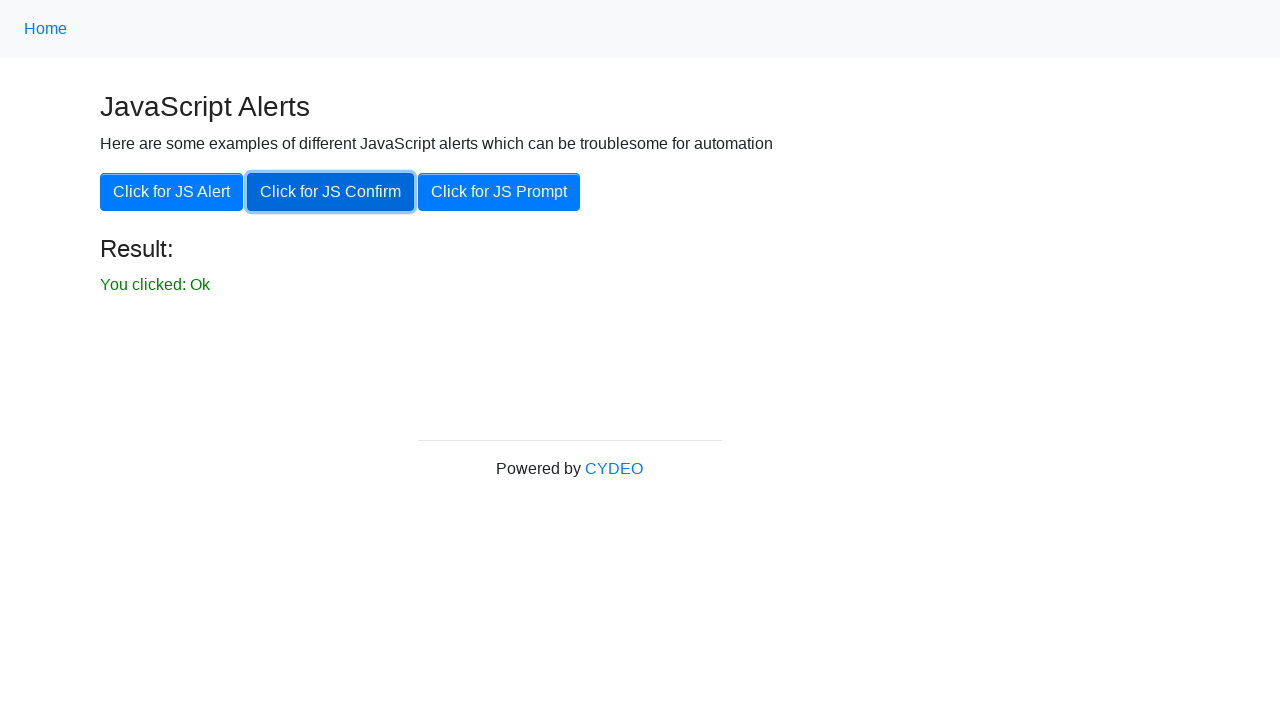

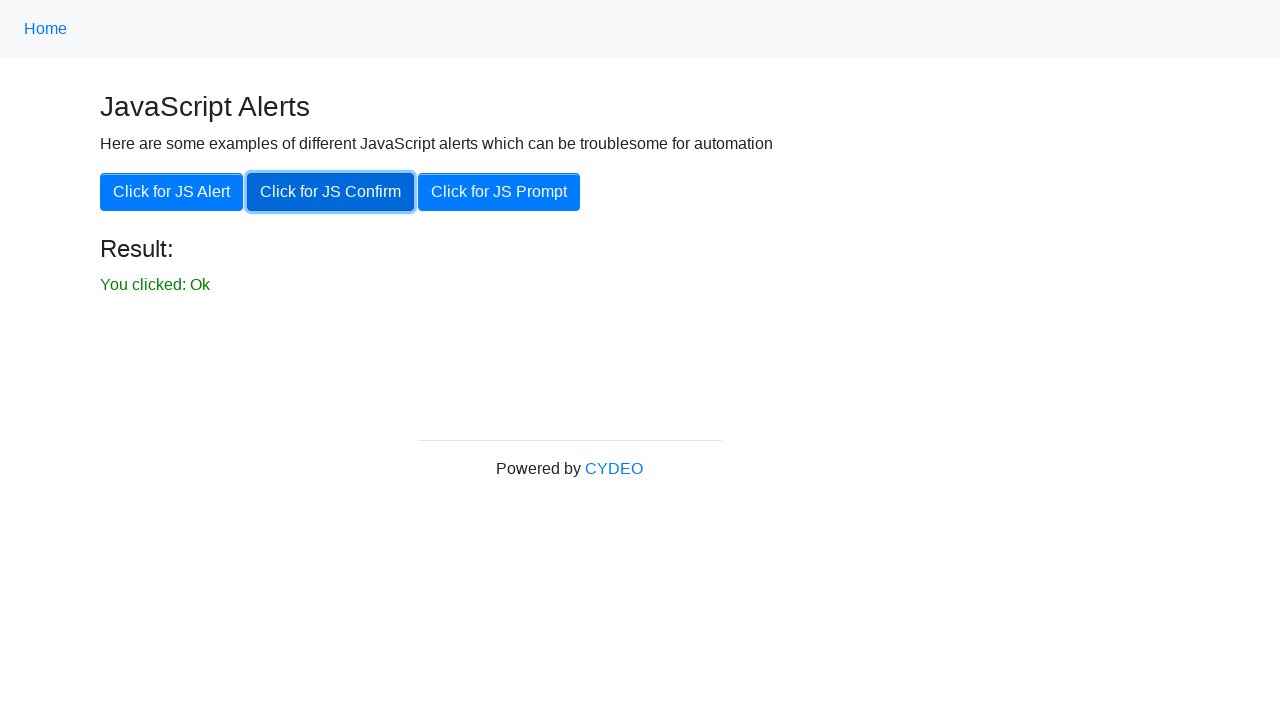